Navigates to Rahul Shetty Academy's Automation Practice page and verifies that the table with class 'table-display' contains data rows.

Starting URL: https://rahulshettyacademy.com/AutomationPractice/

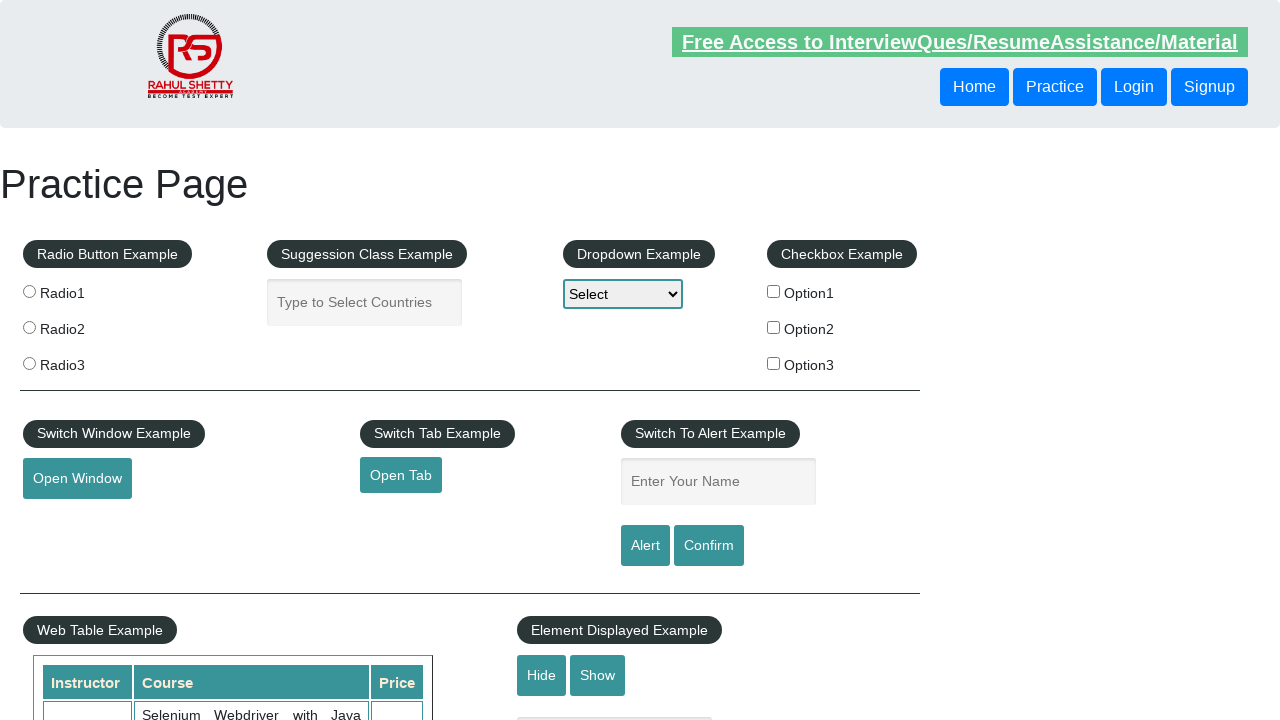

Waited for table with class 'table-display' to be visible
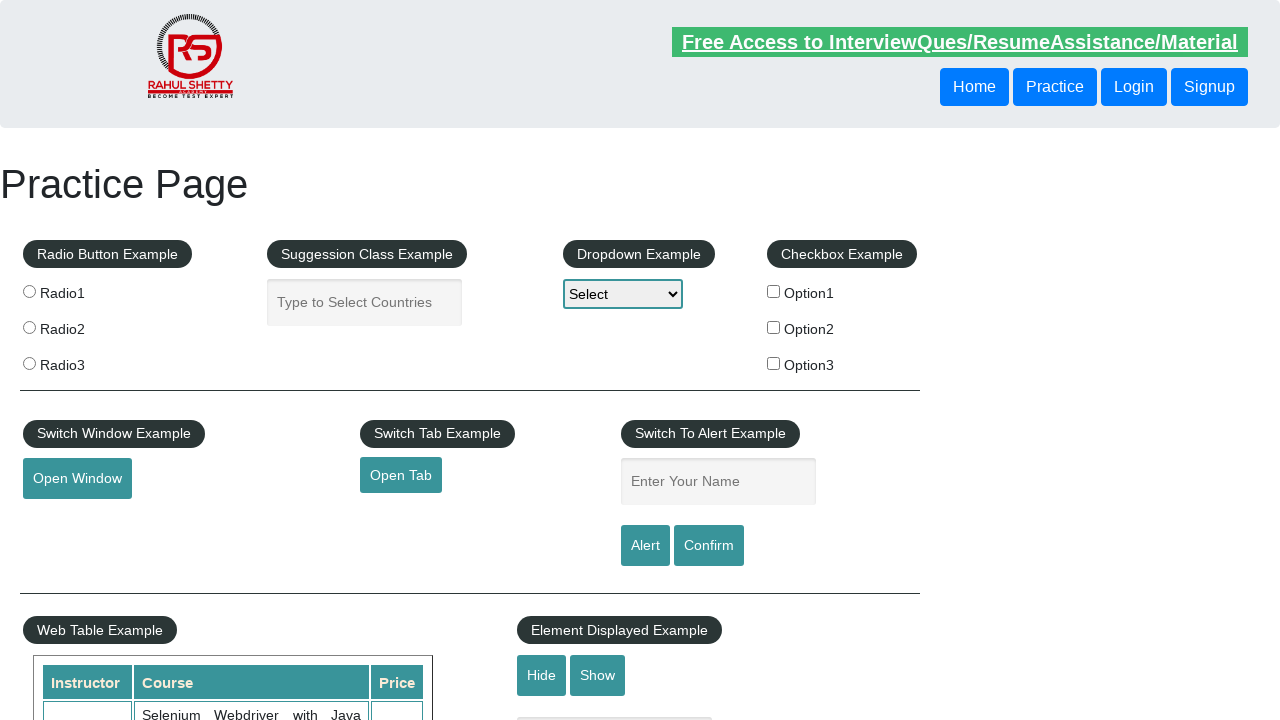

Located data rows in table (excluding header)
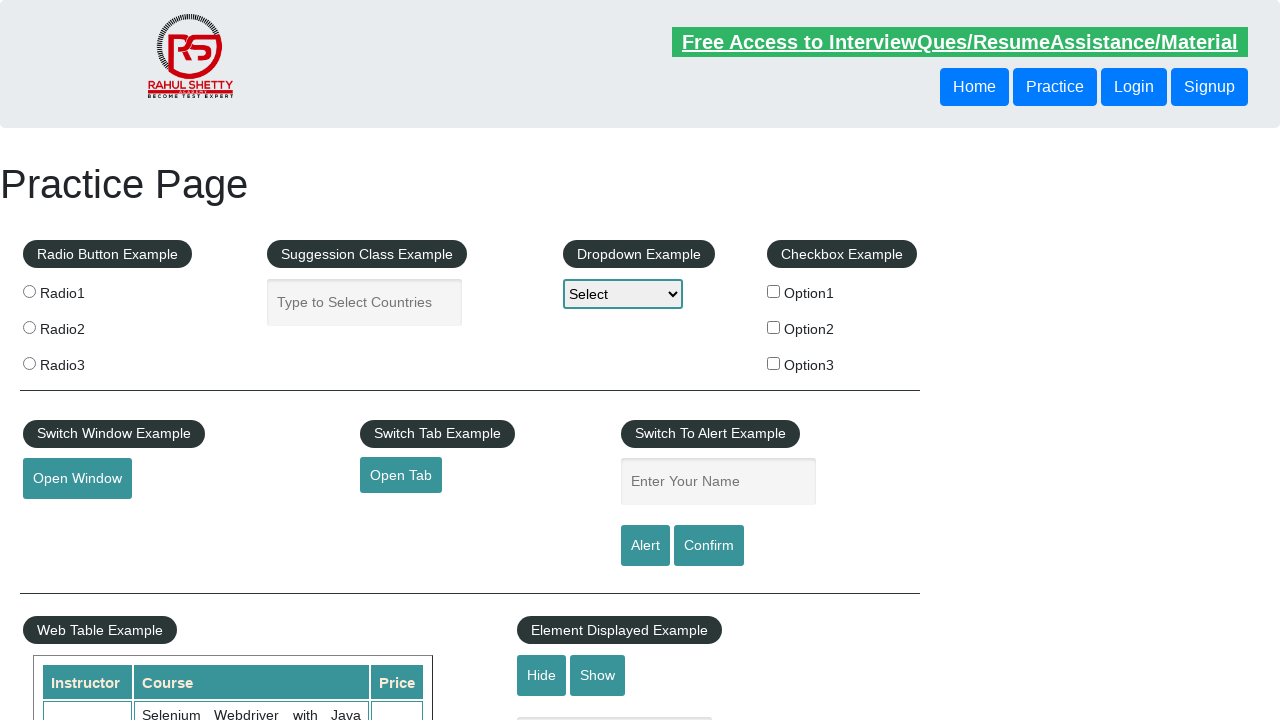

Verified first data cell in table is visible
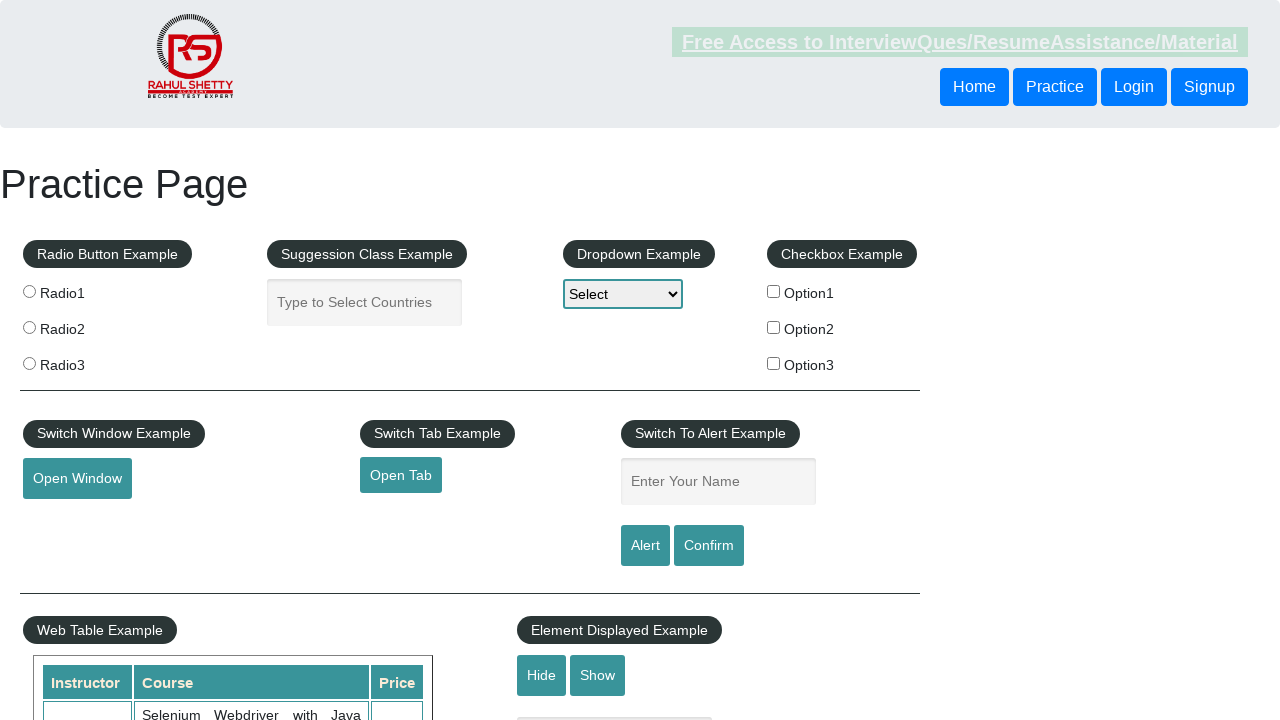

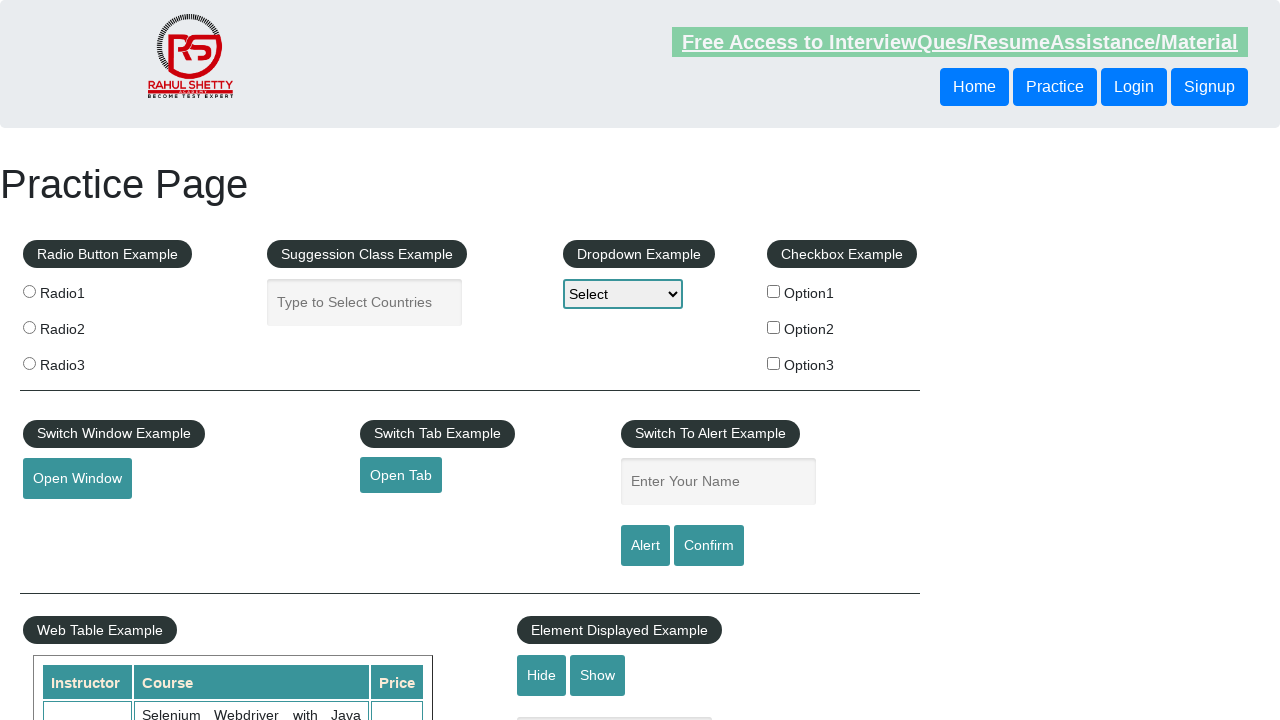